Tests unmarking completed todo items by unchecking their checkboxes

Starting URL: https://demo.playwright.dev/todomvc

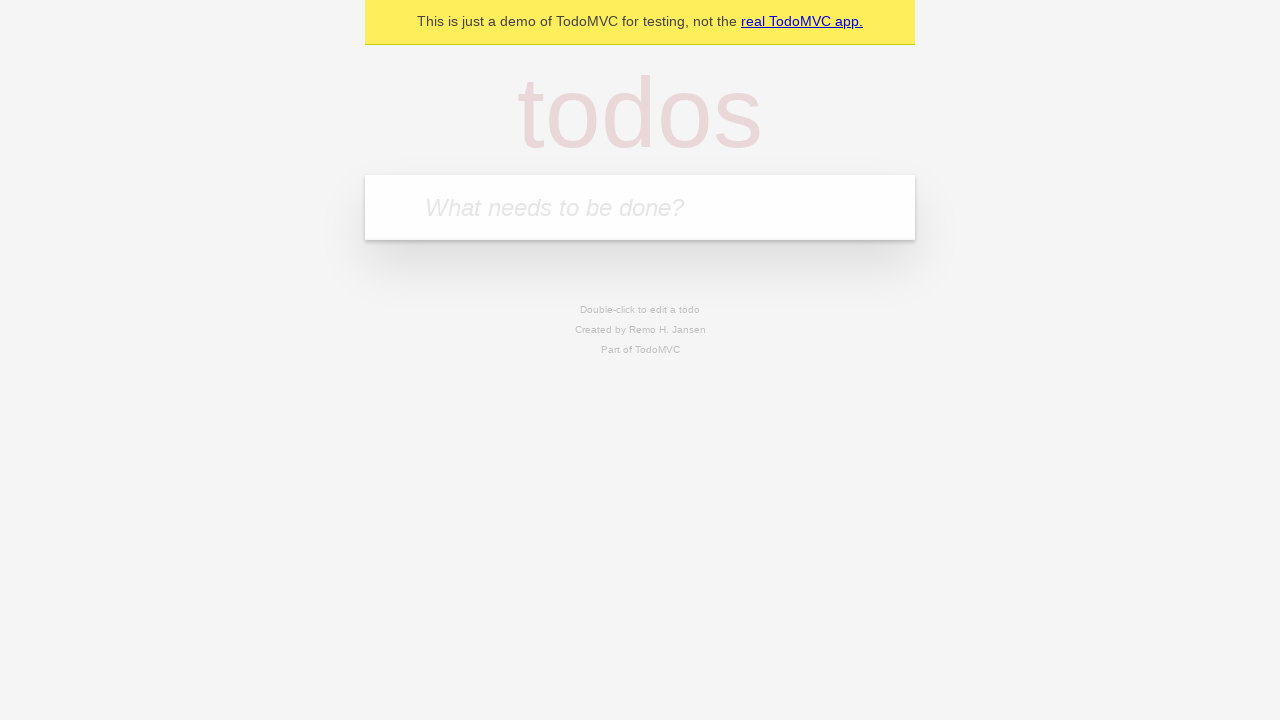

Located the 'What needs to be done?' input field
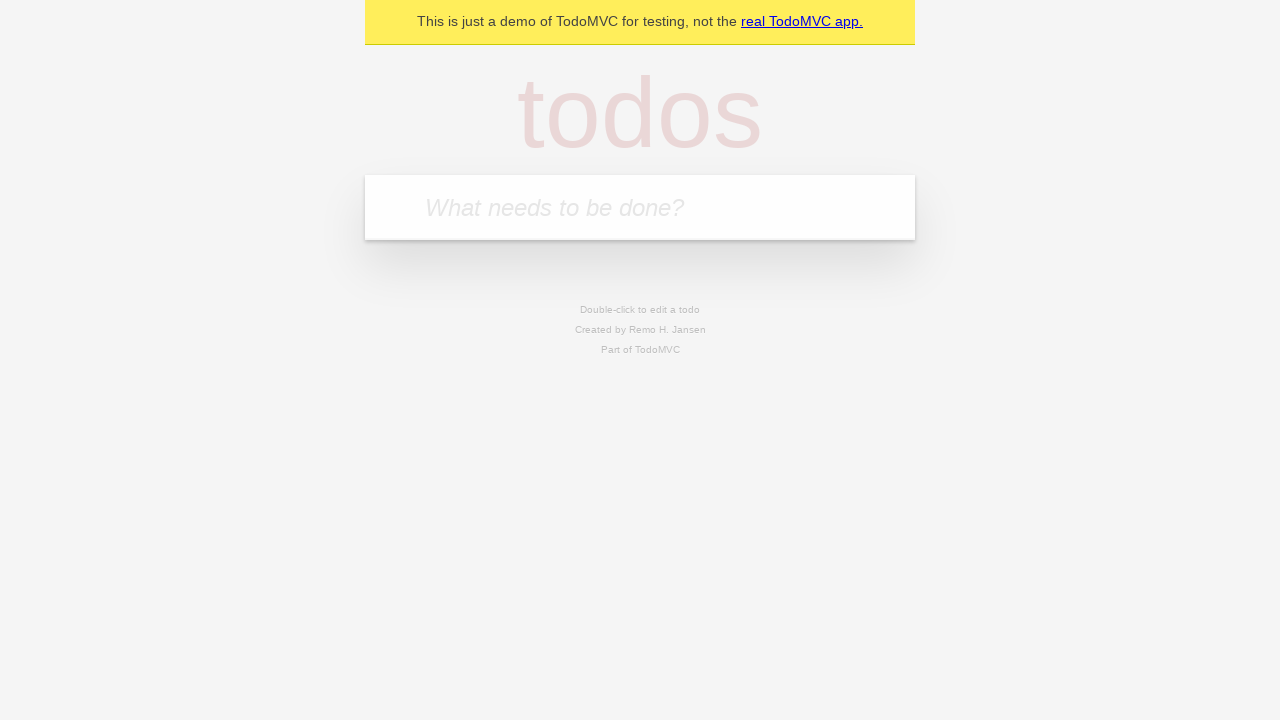

Filled input with 'buy some cheese' on internal:attr=[placeholder="What needs to be done?"i]
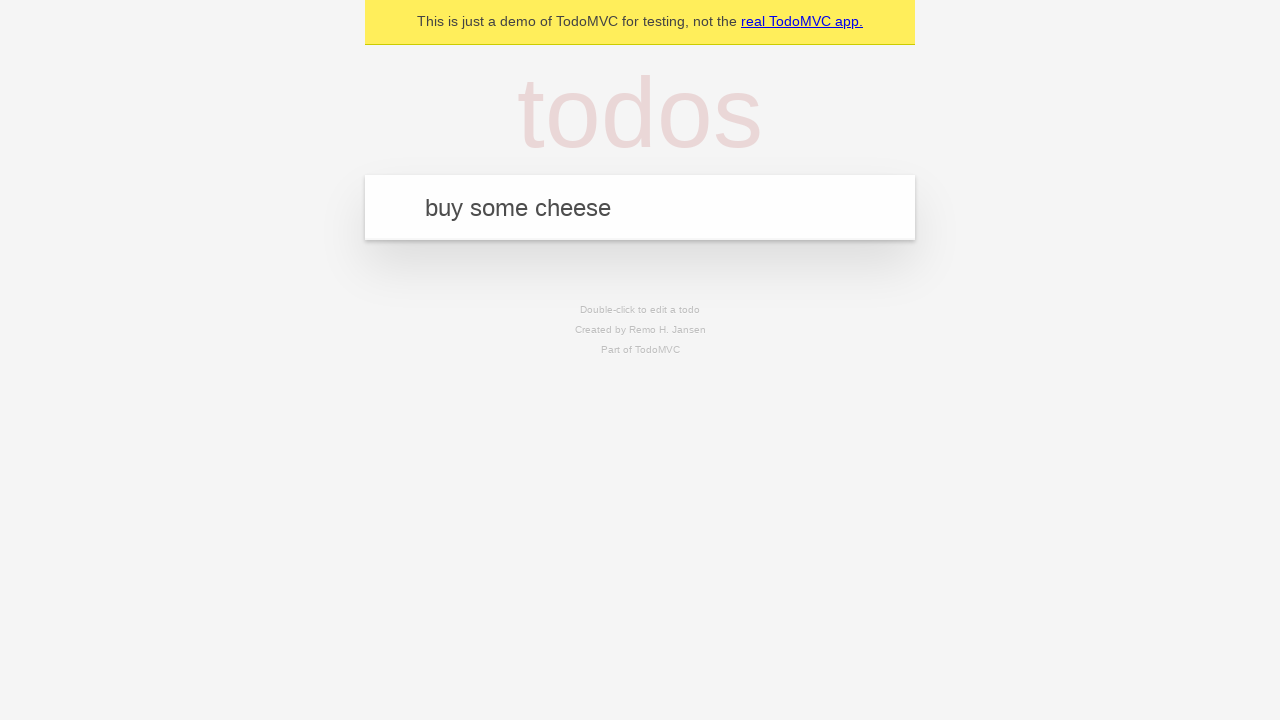

Pressed Enter to create first todo item on internal:attr=[placeholder="What needs to be done?"i]
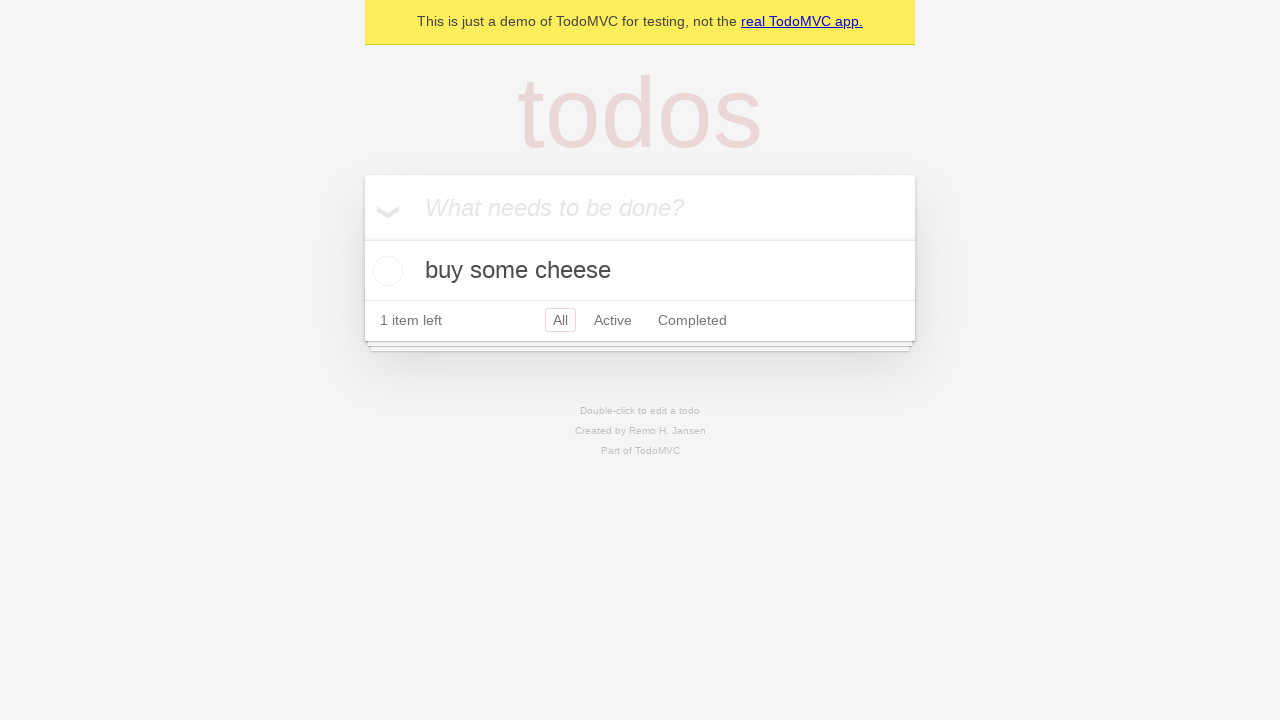

Filled input with 'feed the cat' on internal:attr=[placeholder="What needs to be done?"i]
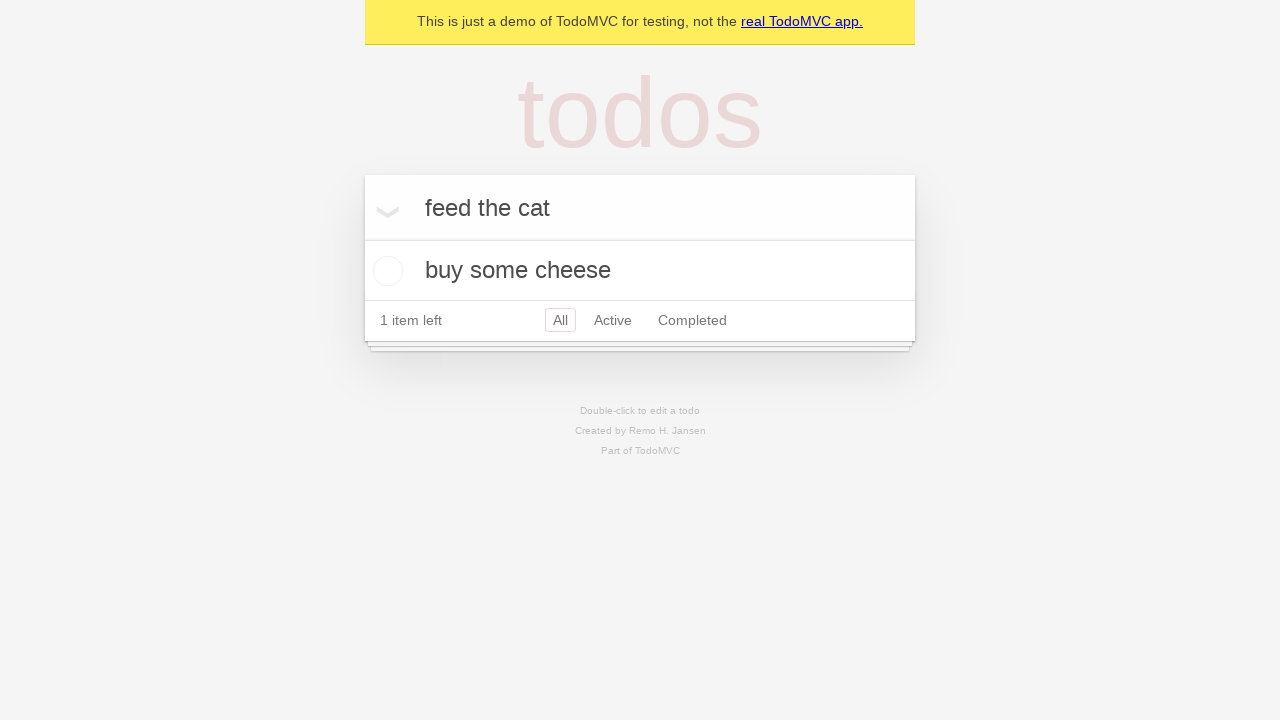

Pressed Enter to create second todo item on internal:attr=[placeholder="What needs to be done?"i]
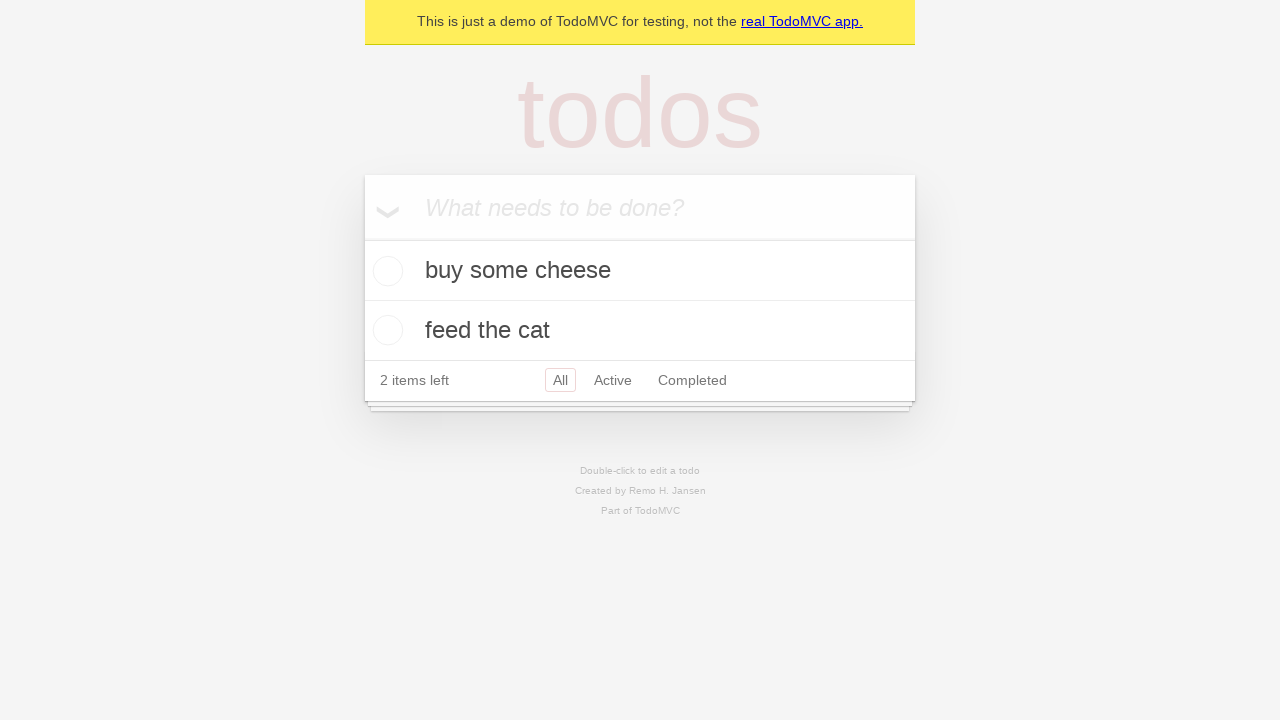

Waited for todo items to appear
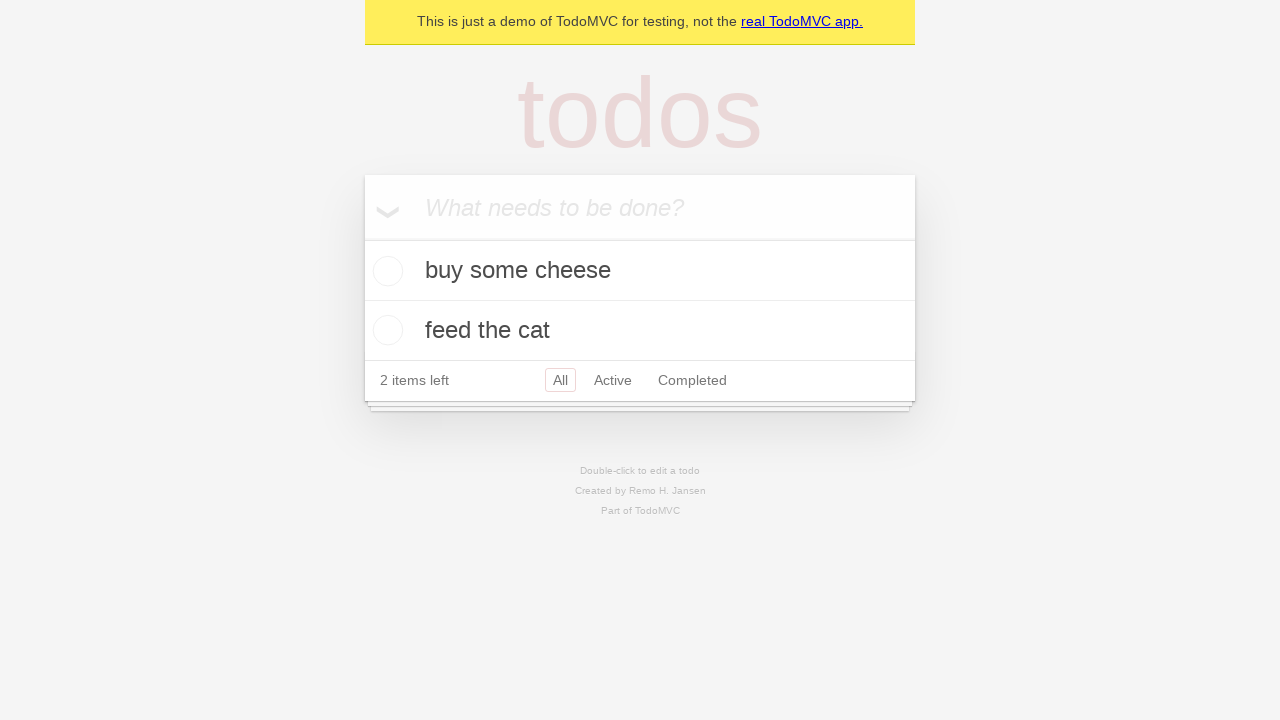

Located the first todo item
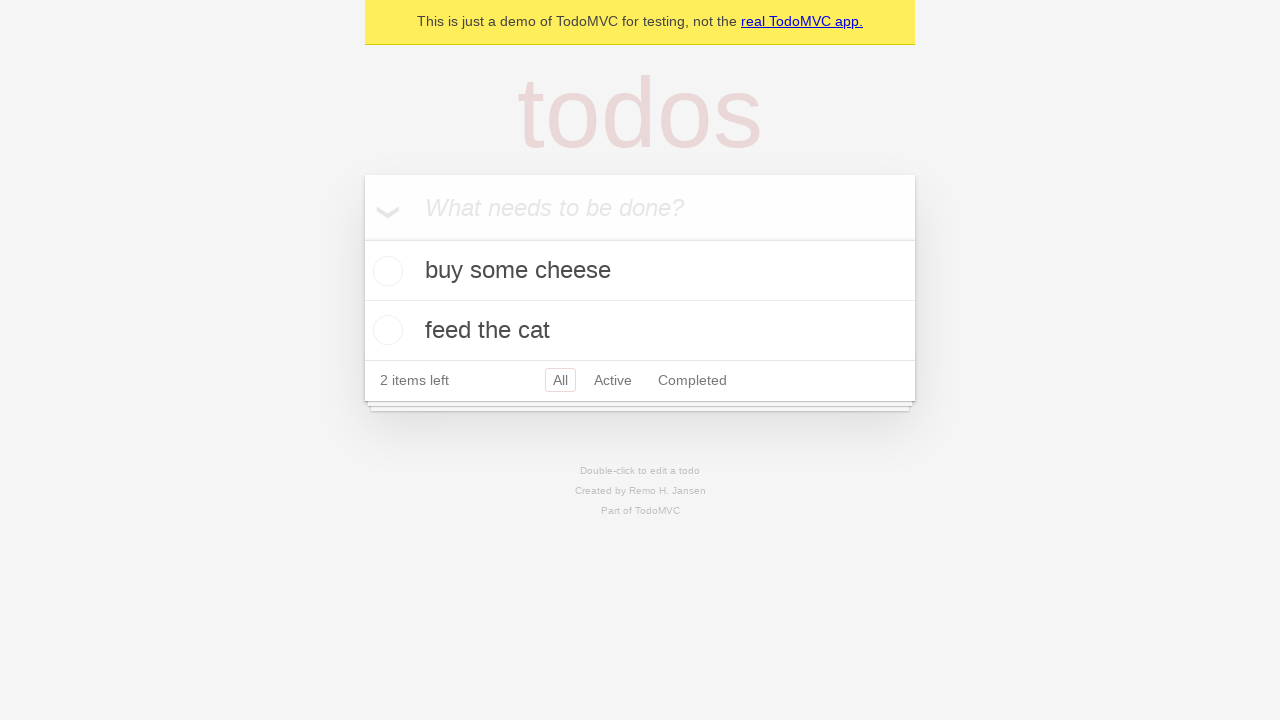

Located the checkbox for the first todo item
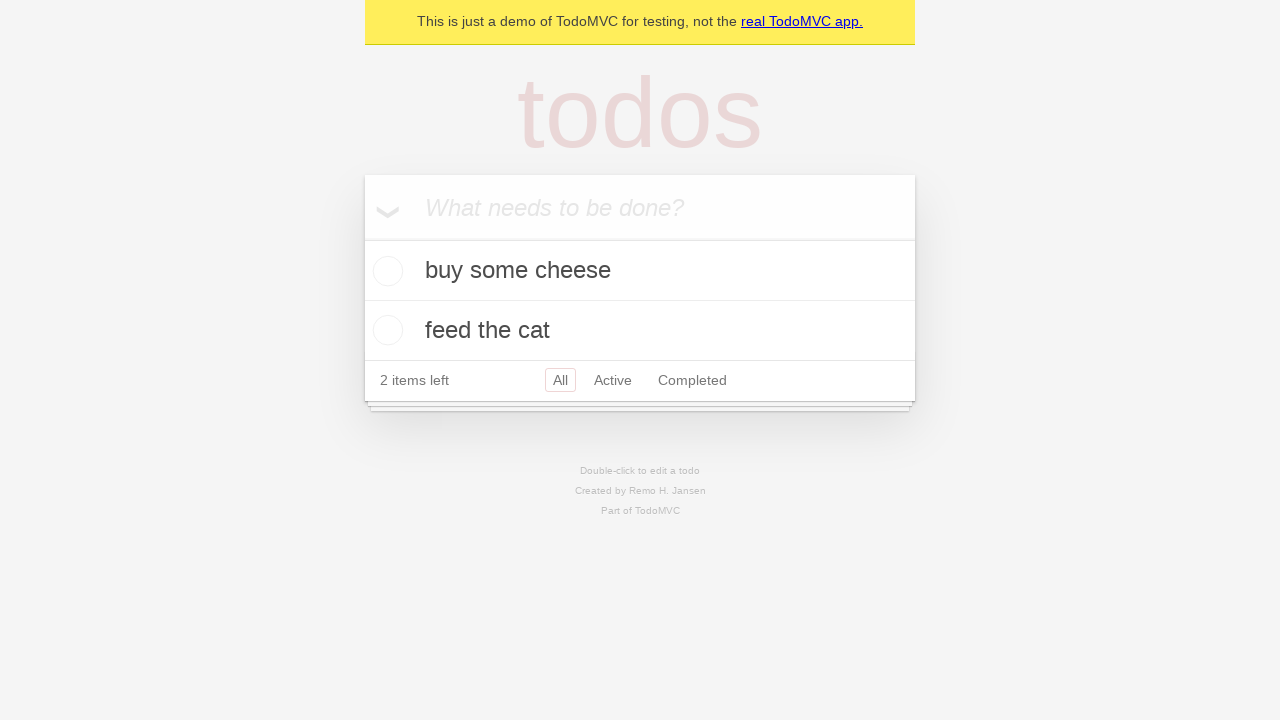

Checked the first todo item to mark it as complete at (385, 271) on internal:testid=[data-testid="todo-item"s] >> nth=0 >> internal:role=checkbox
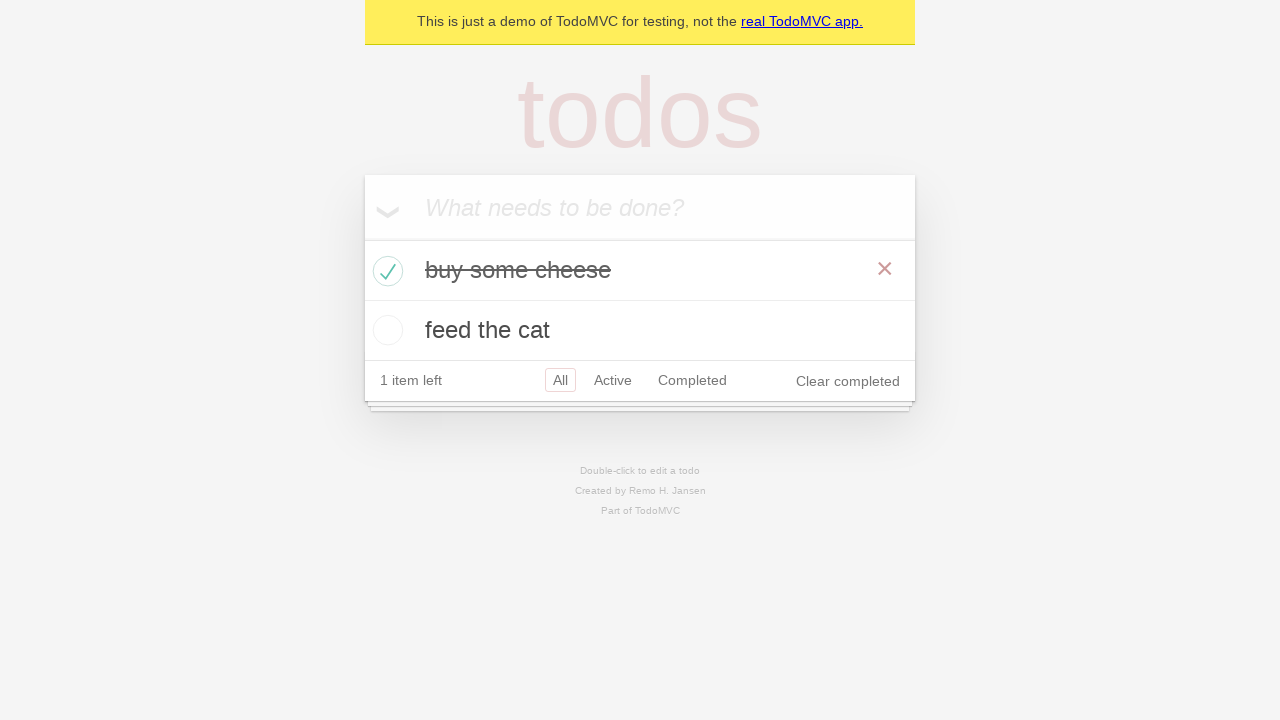

Unchecked the first todo item to mark it as incomplete at (385, 271) on internal:testid=[data-testid="todo-item"s] >> nth=0 >> internal:role=checkbox
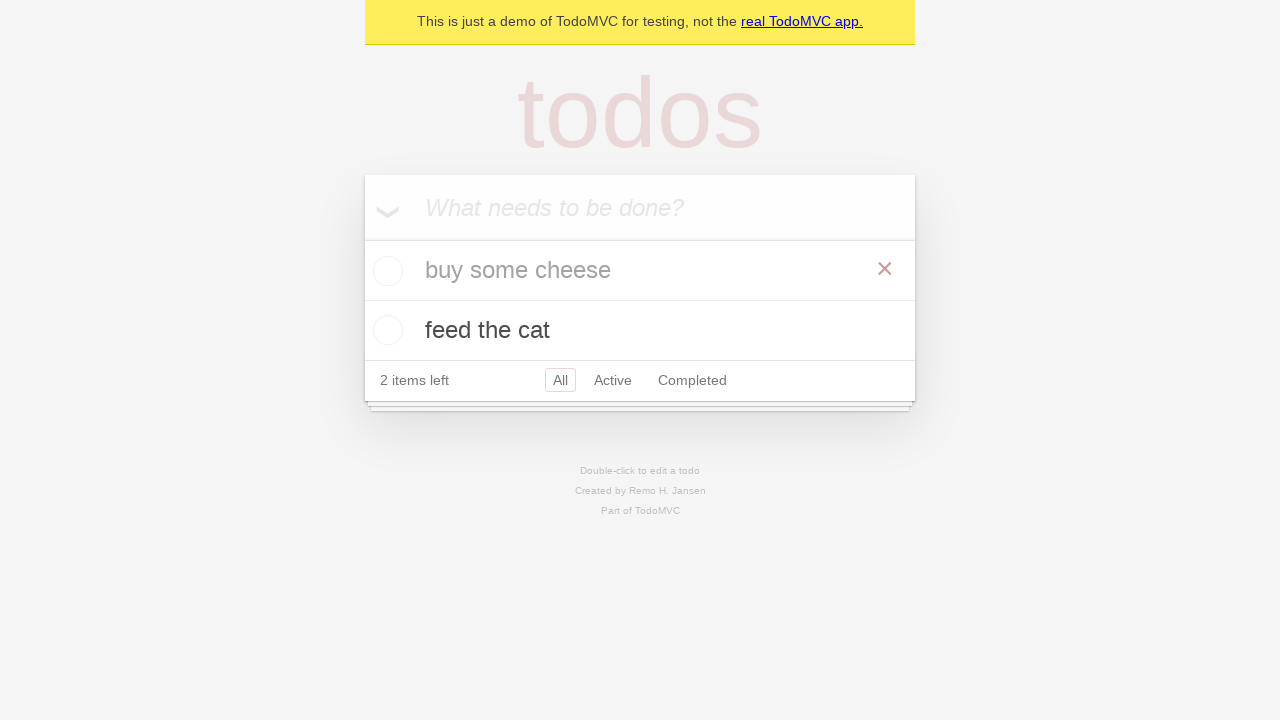

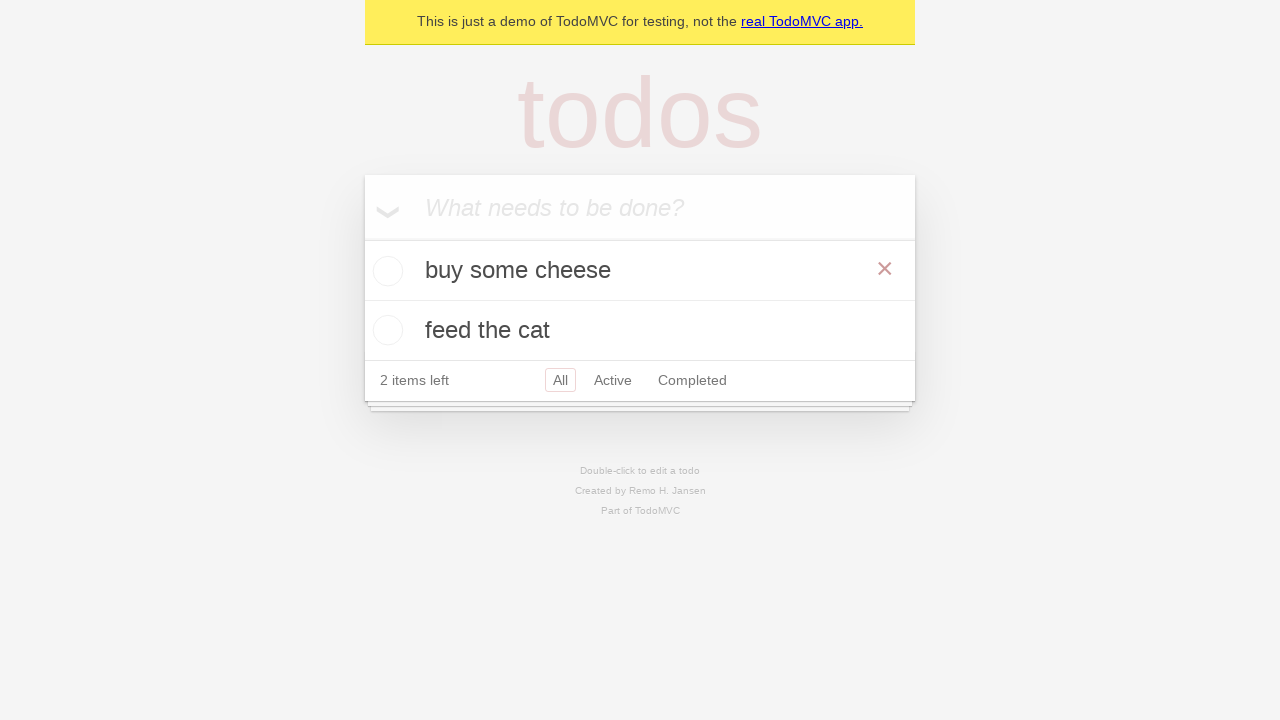